Solves a math problem by reading two numbers from the page, calculating their sum, and selecting the result from a dropdown menu

Starting URL: http://suninjuly.github.io/selects2.html

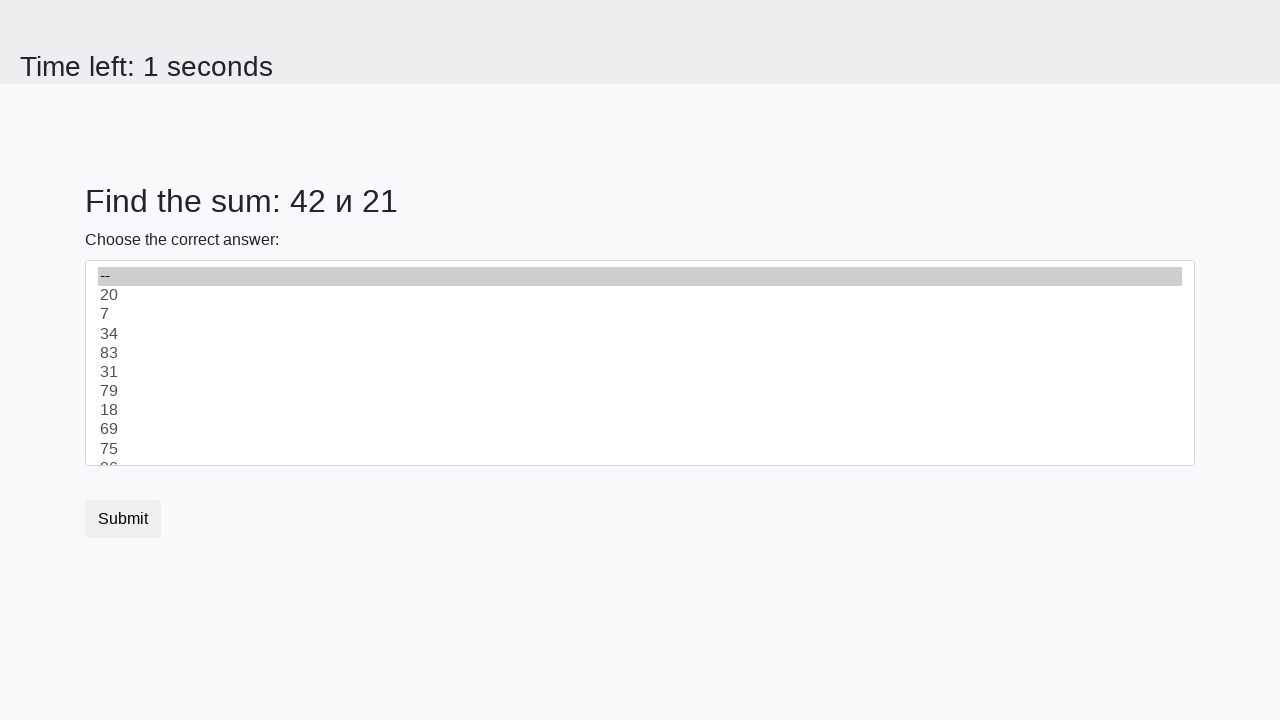

Read first number from #num1 element
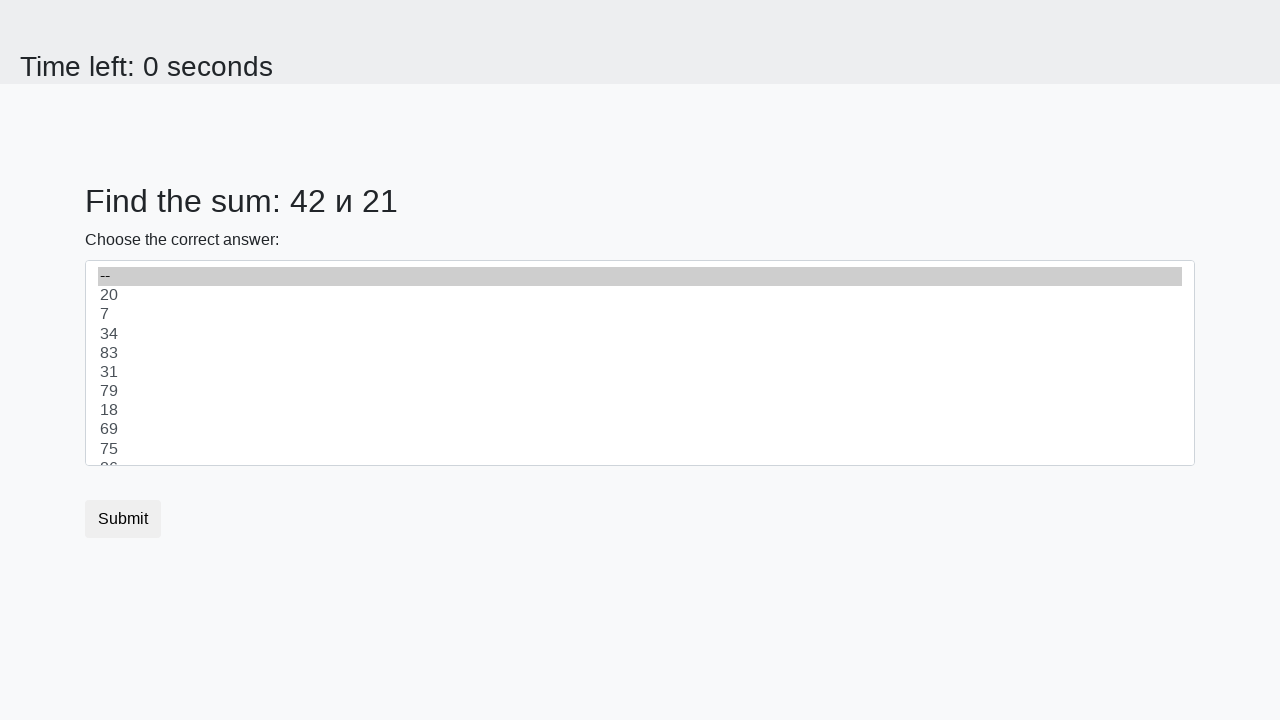

Read second number from #num2 element
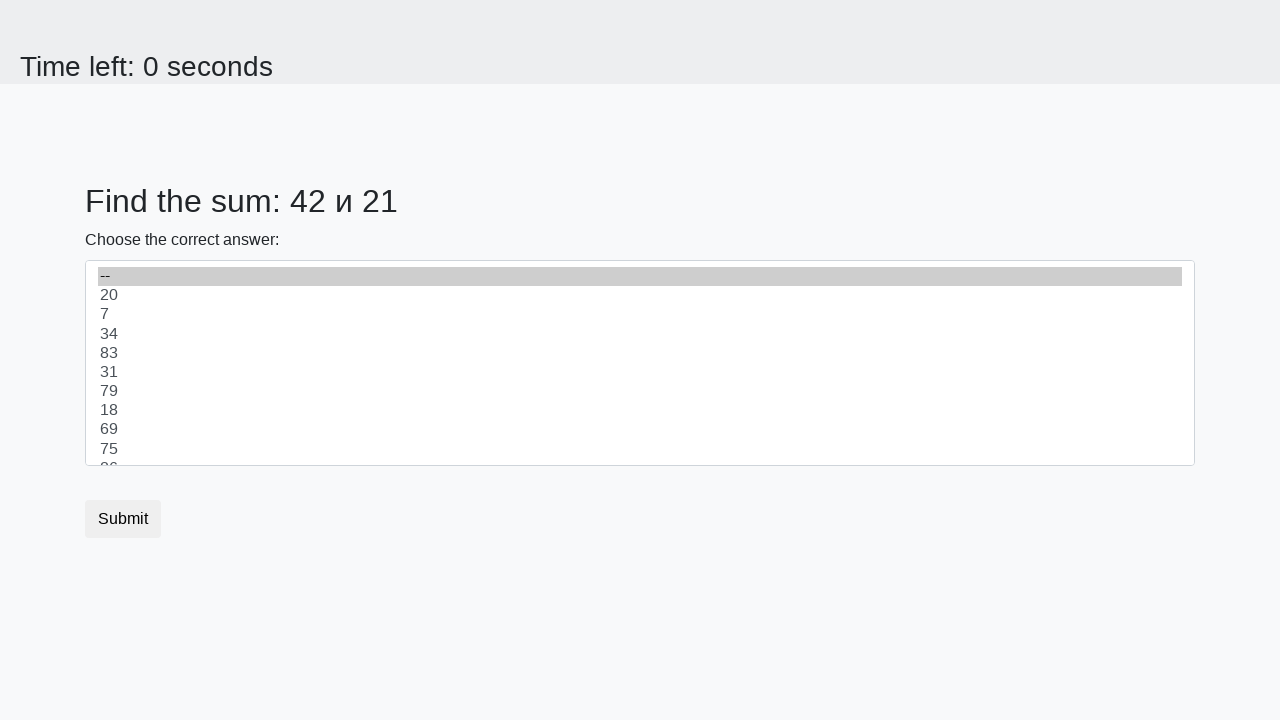

Calculated sum of 42 + 21 = 63
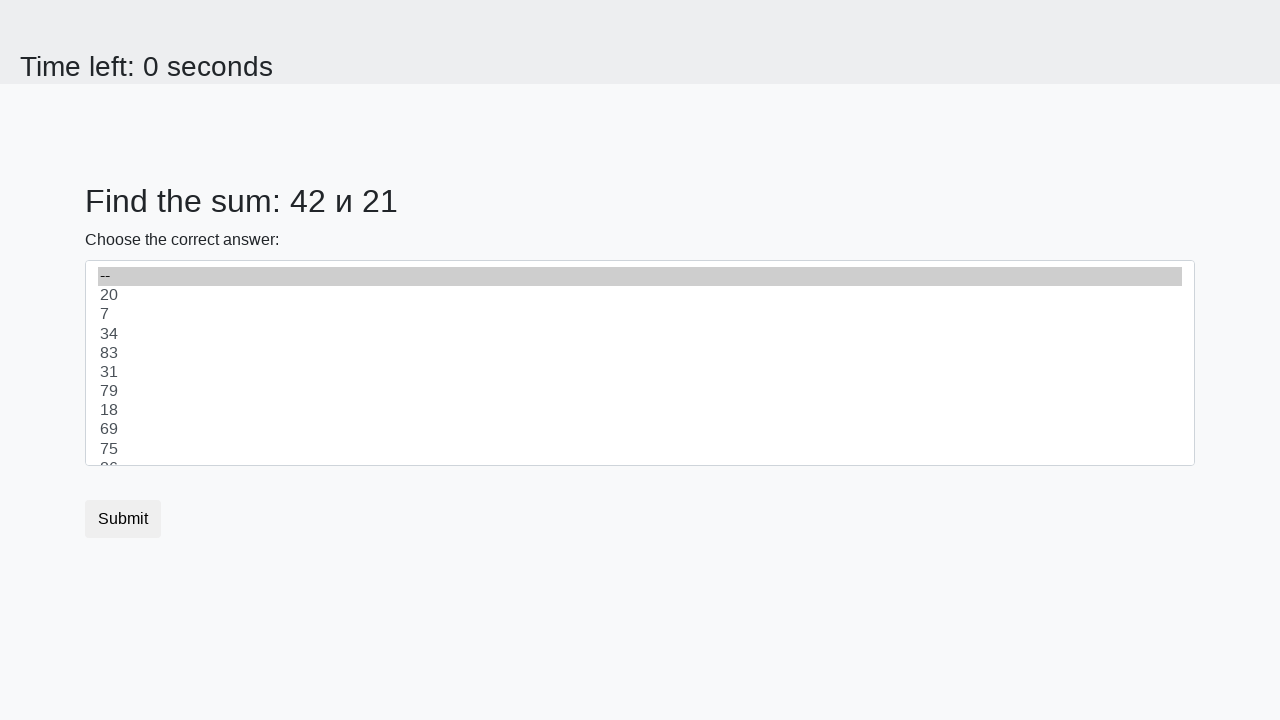

Selected sum value '63' from dropdown on select
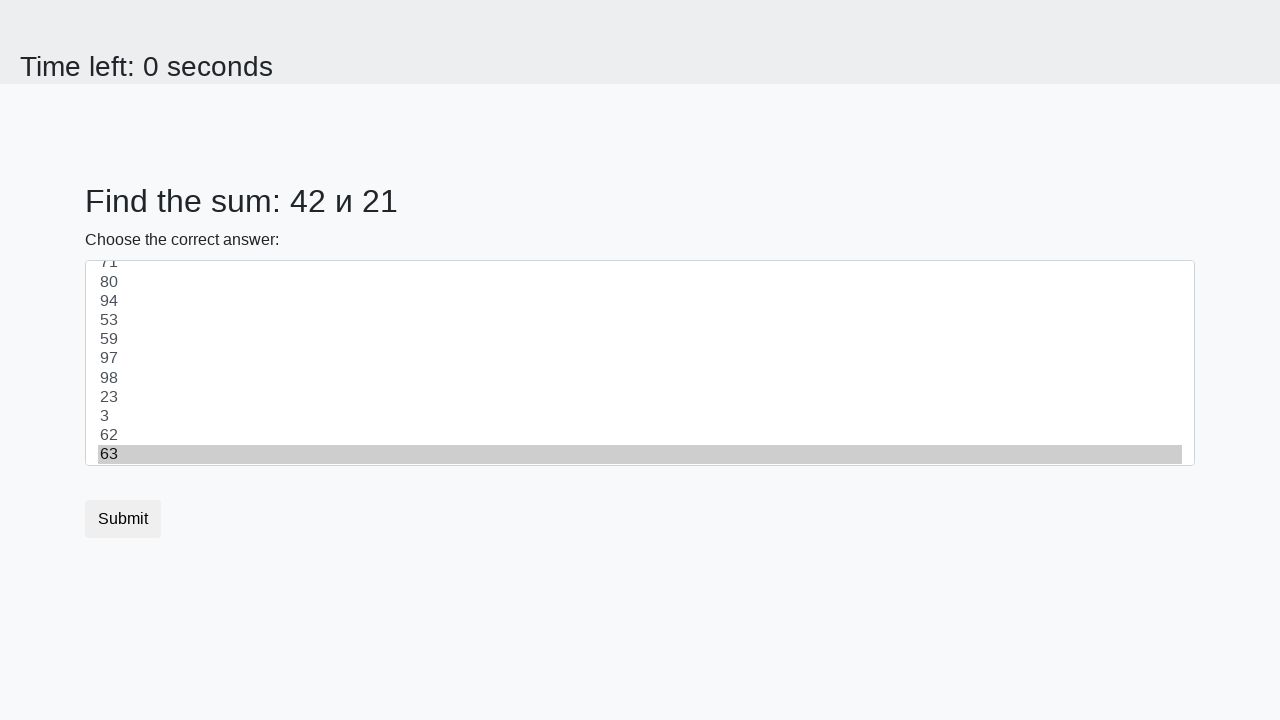

Clicked submit button at (123, 519) on .btn
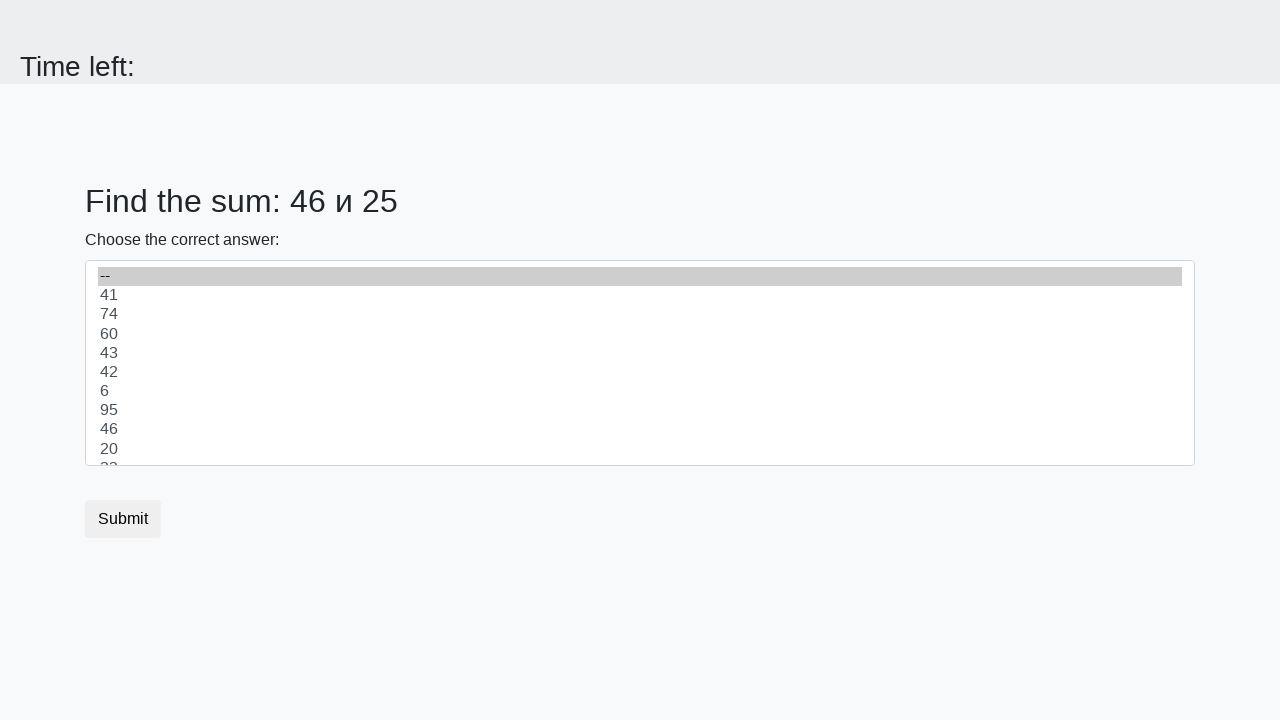

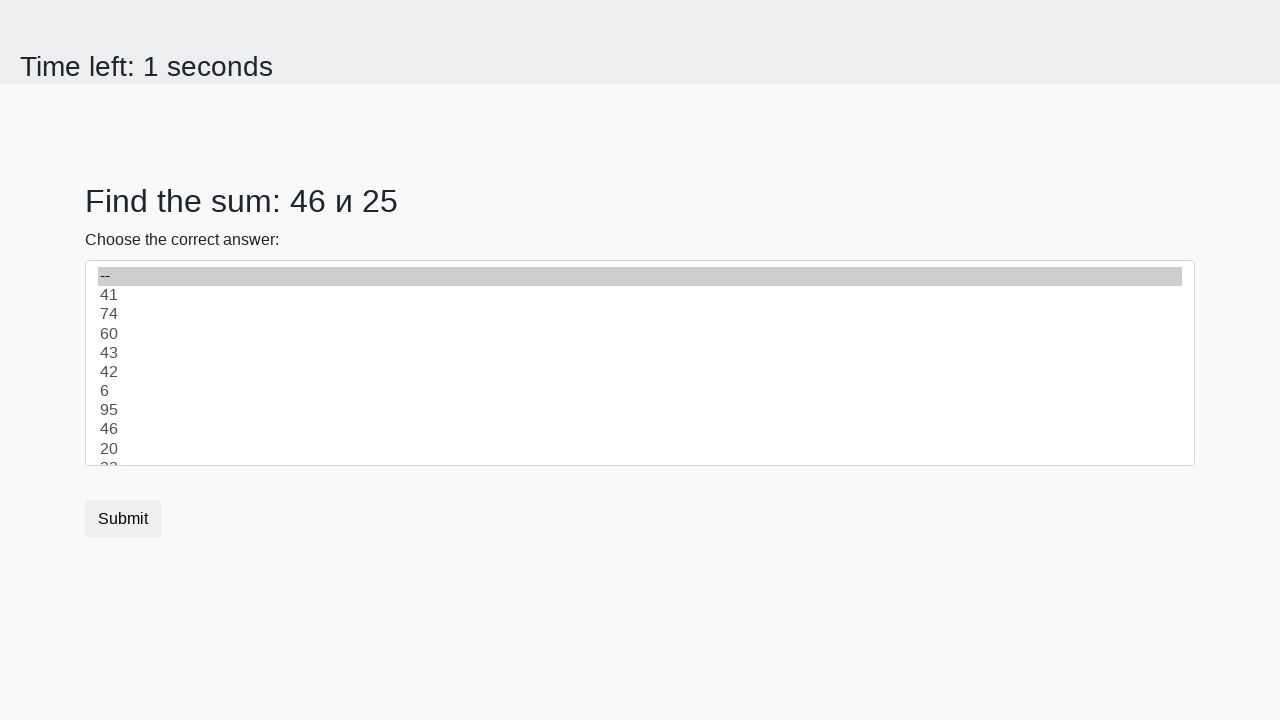